Tests that new todos are appended to the bottom of the list by creating 3 items

Starting URL: https://demo.playwright.dev/todomvc

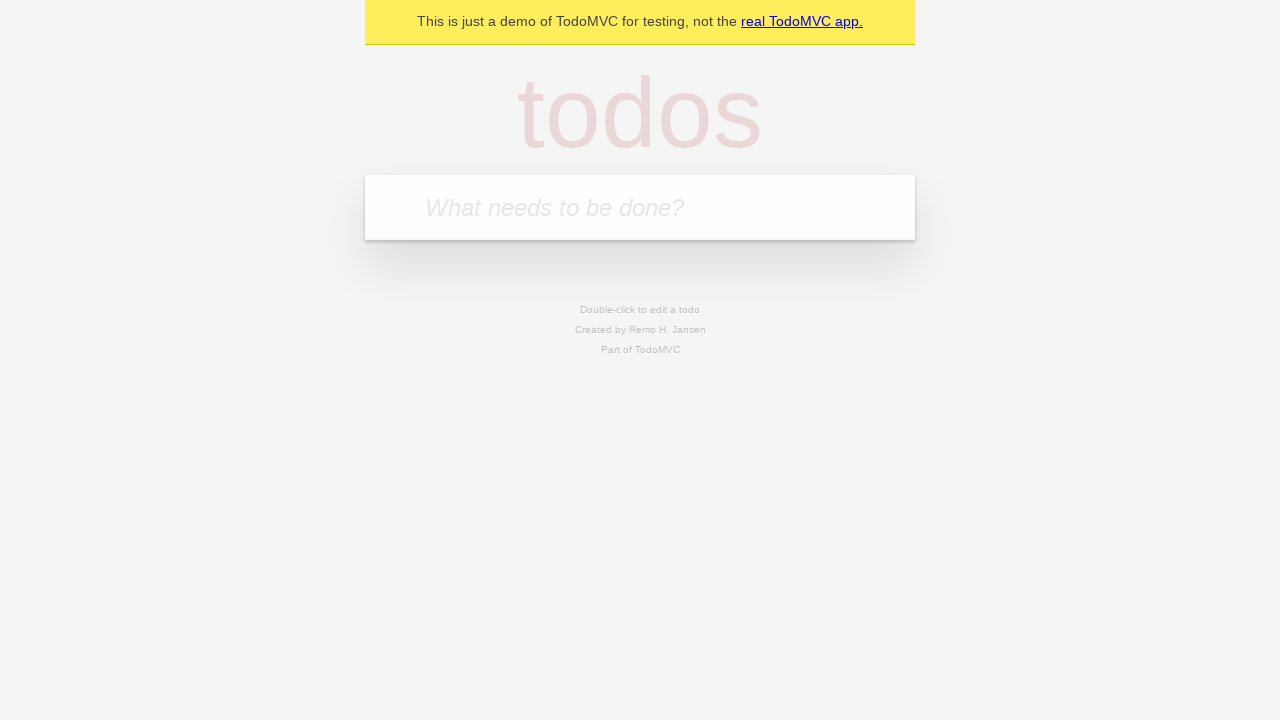

Filled todo input with 'buy some cheese' on internal:attr=[placeholder="What needs to be done?"i]
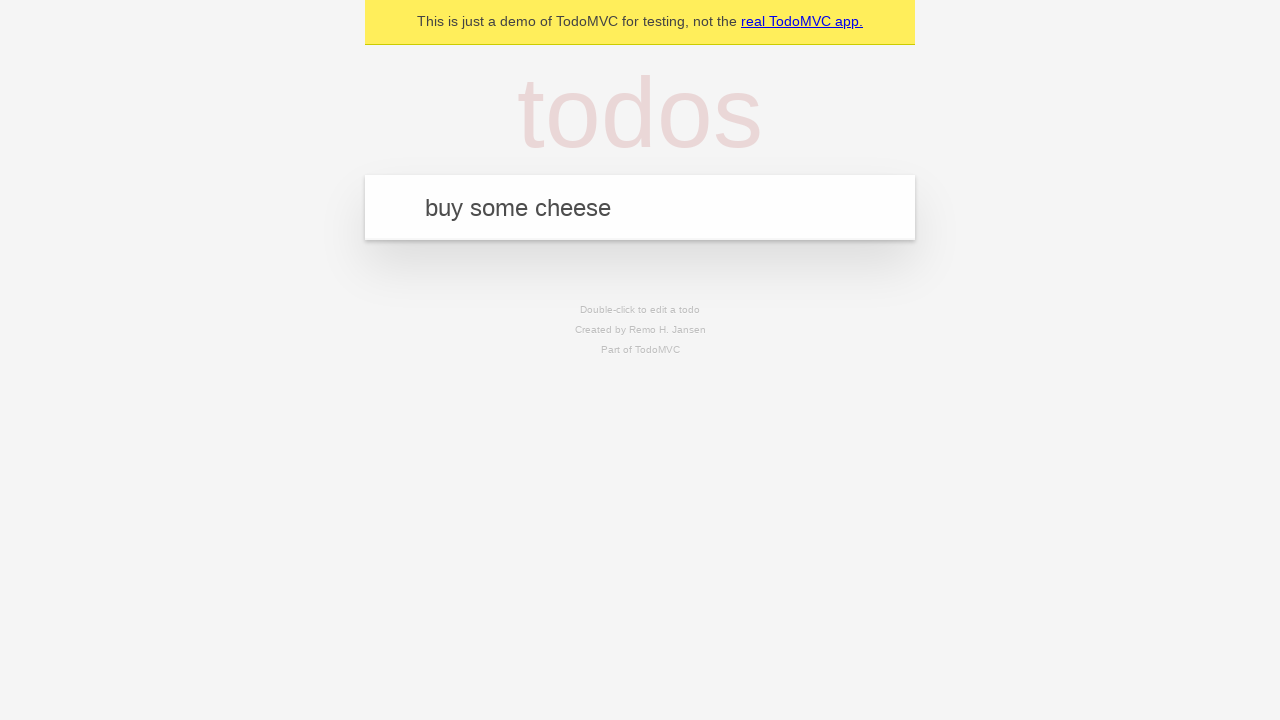

Pressed Enter to create first todo item on internal:attr=[placeholder="What needs to be done?"i]
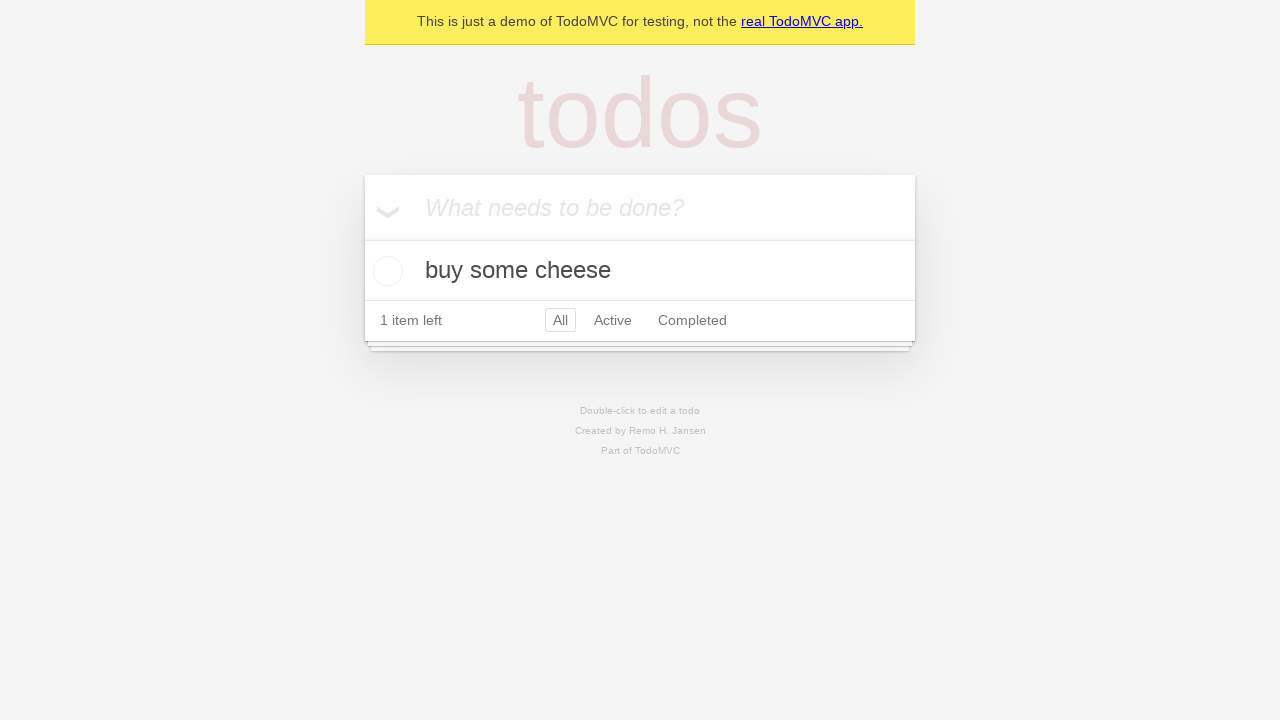

Filled todo input with 'feed the cat' on internal:attr=[placeholder="What needs to be done?"i]
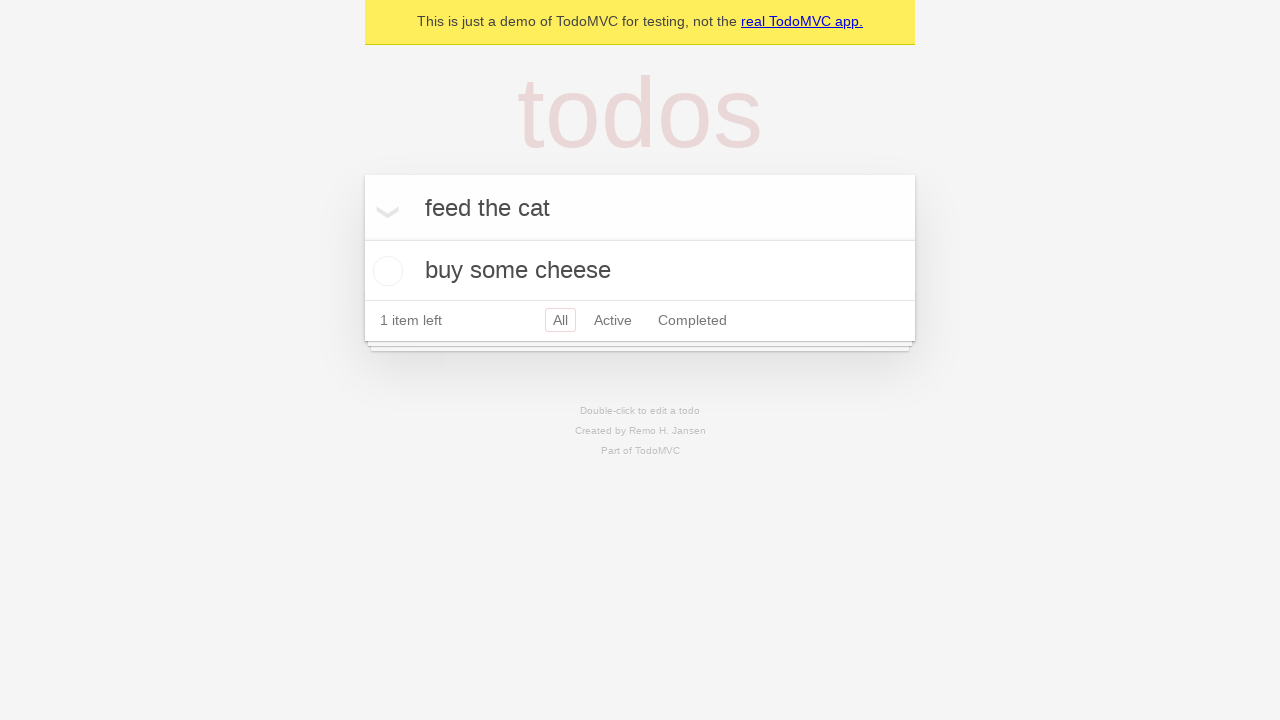

Pressed Enter to create second todo item on internal:attr=[placeholder="What needs to be done?"i]
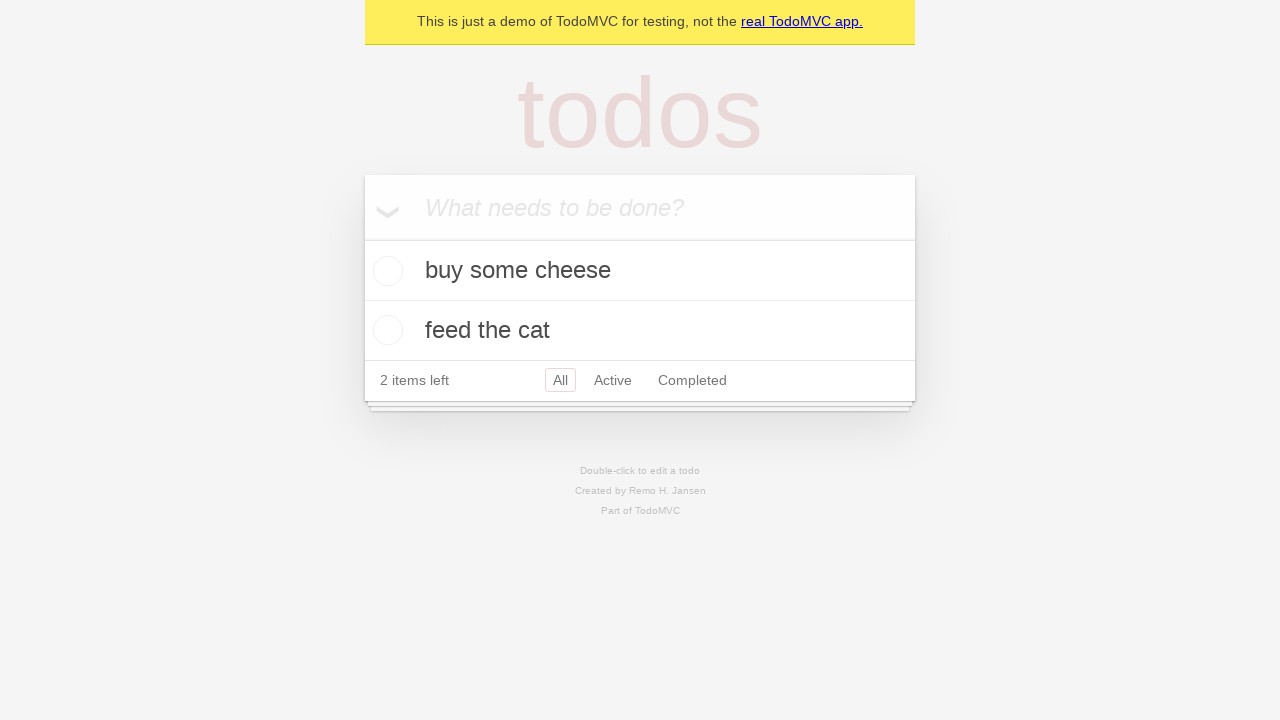

Filled todo input with 'book a doctors appointment' on internal:attr=[placeholder="What needs to be done?"i]
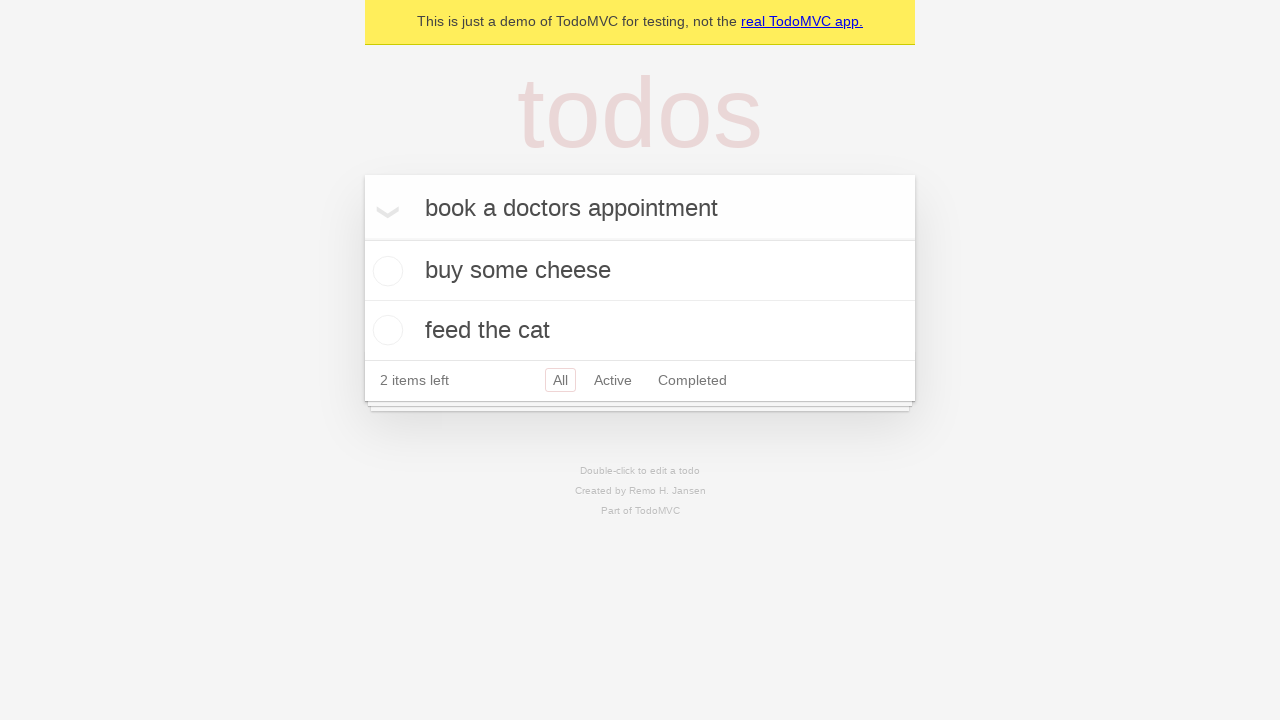

Pressed Enter to create third todo item on internal:attr=[placeholder="What needs to be done?"i]
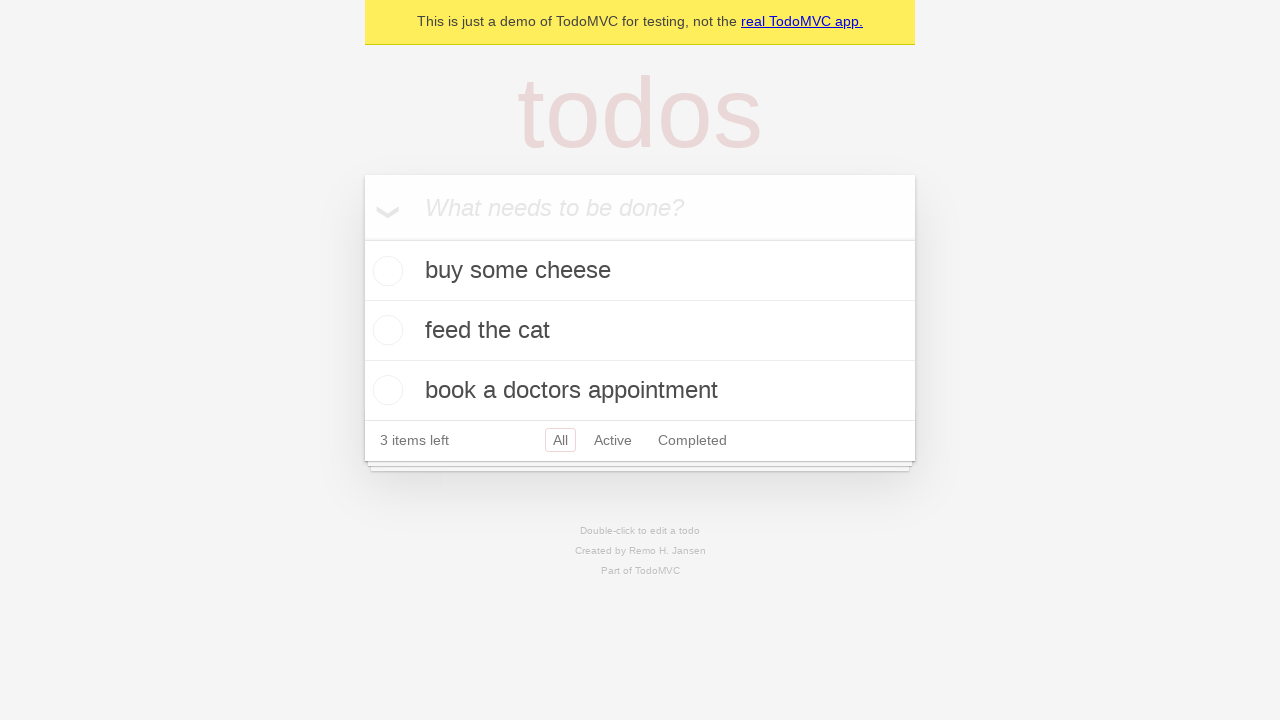

Verified that '3 items left' counter is displayed
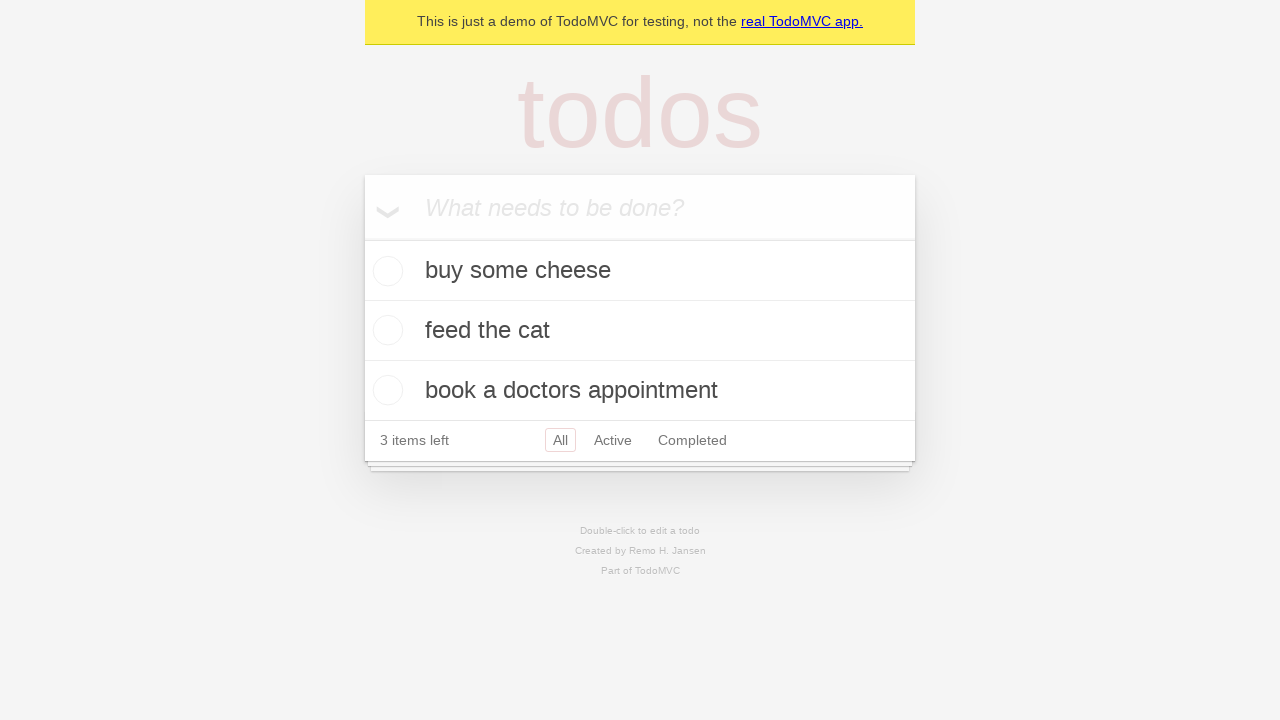

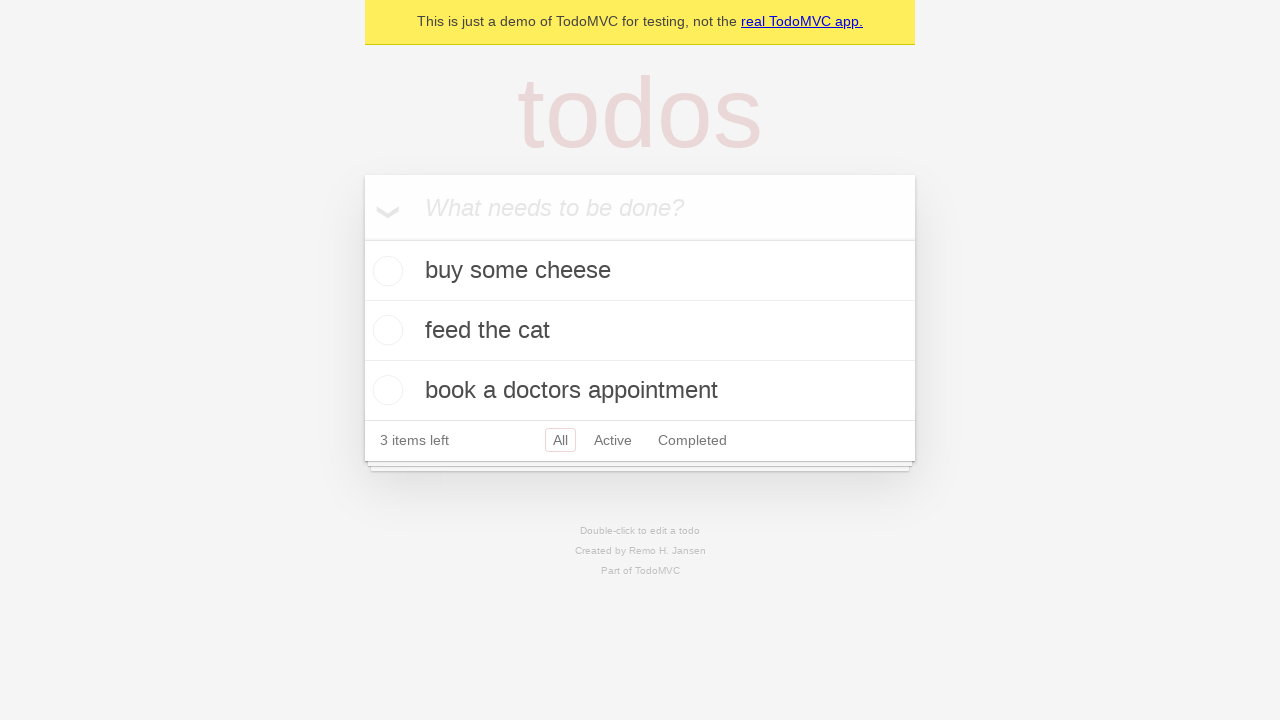